Clicks the services link in the left menu and verifies navigation to the services page

Starting URL: https://parabank.parasoft.com/

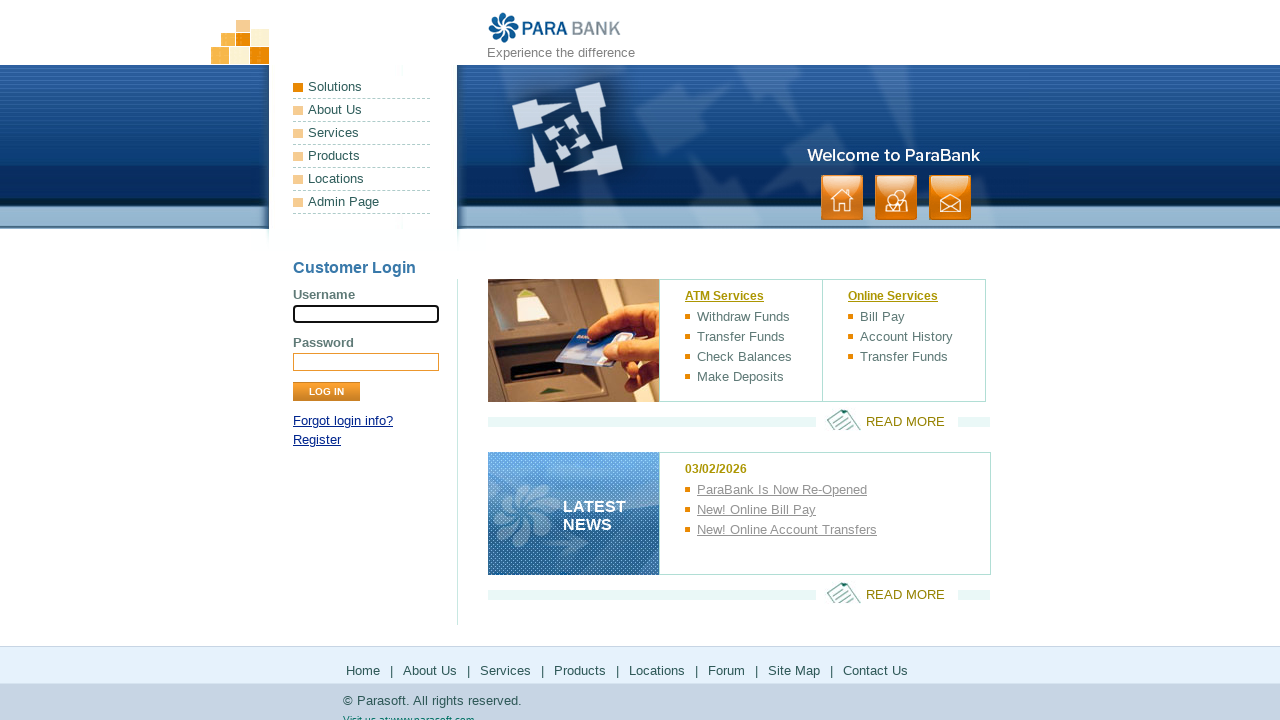

Clicked the services link in the left menu at (362, 133) on .leftmenu > li:nth-child(3) > a:nth-child(1)
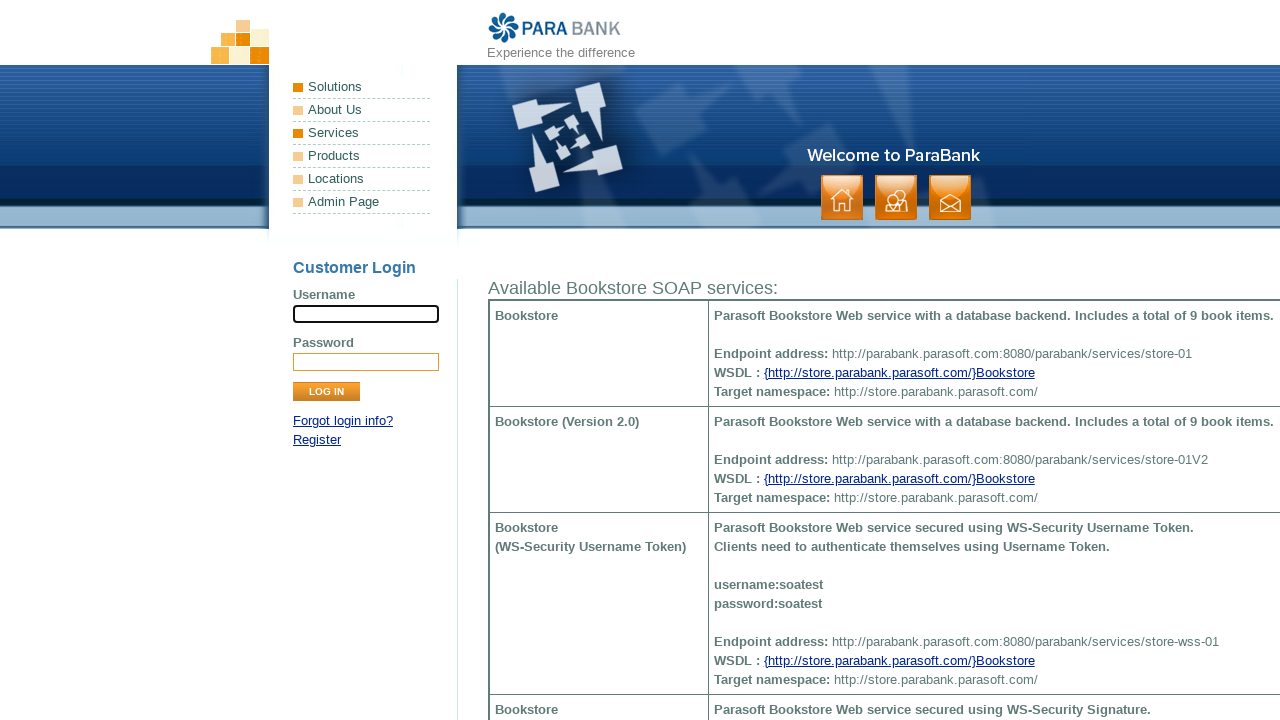

Page loaded and network idle state reached
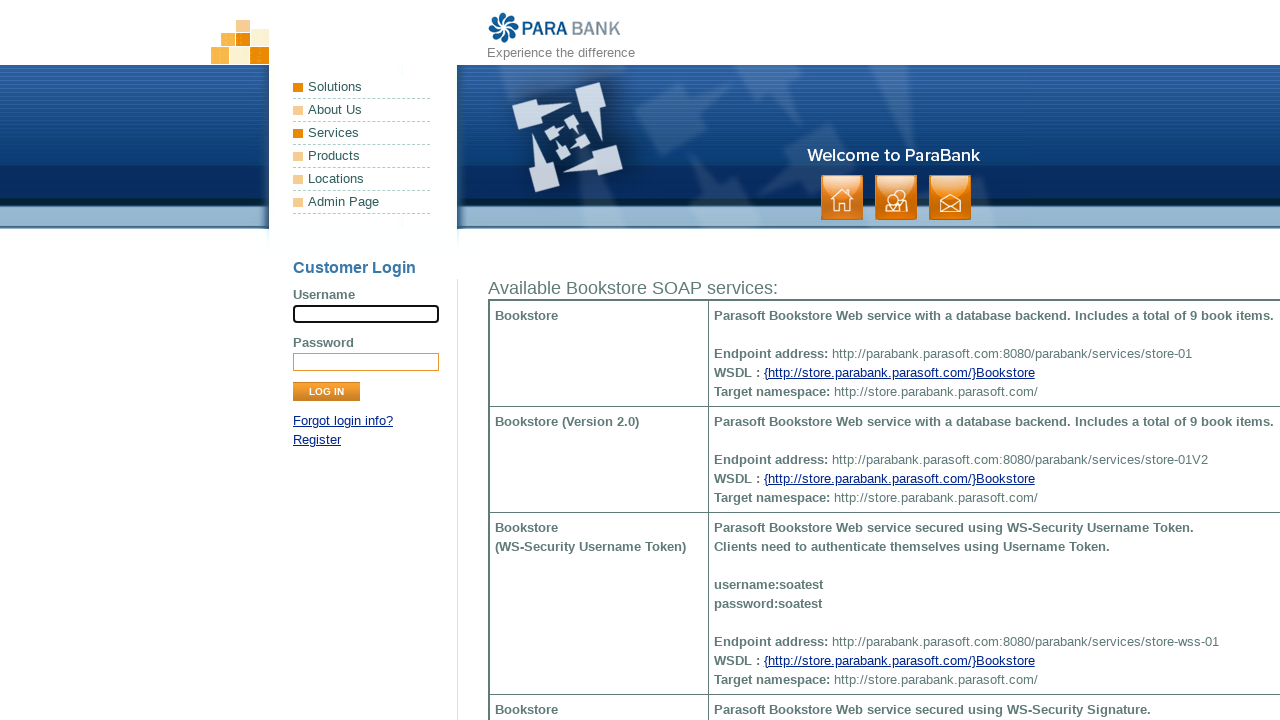

Verified navigation to services page URL
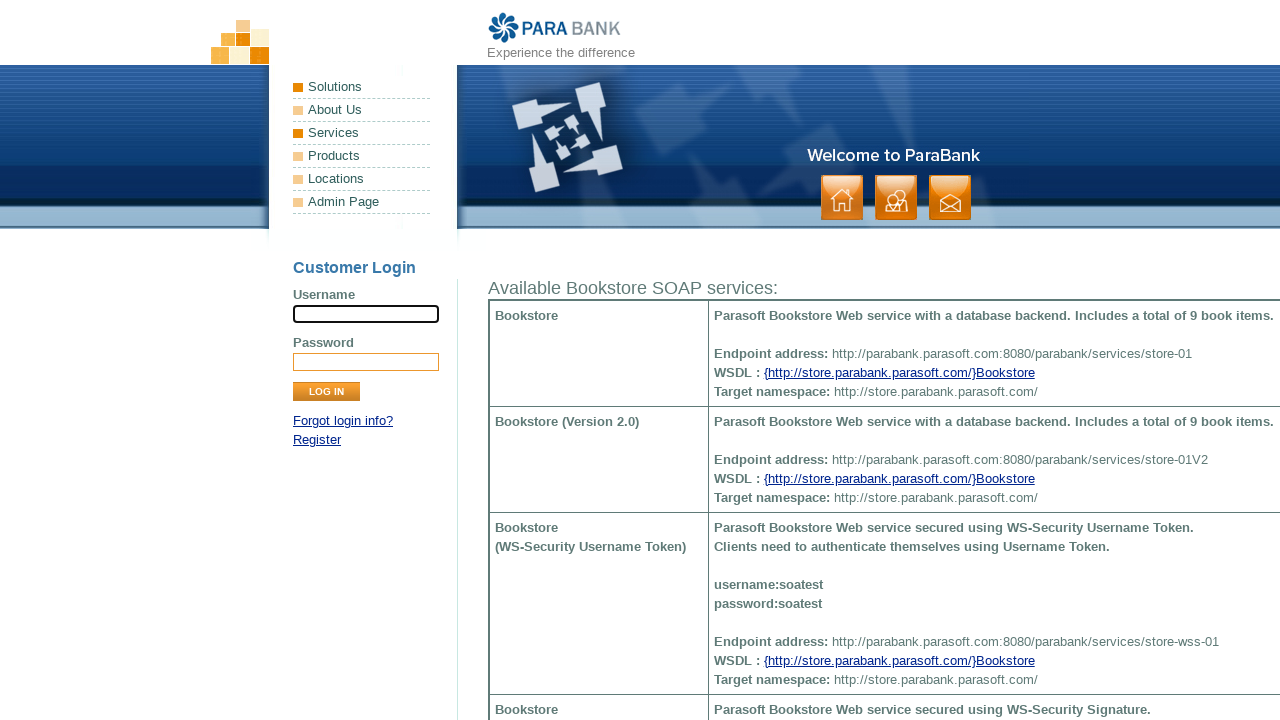

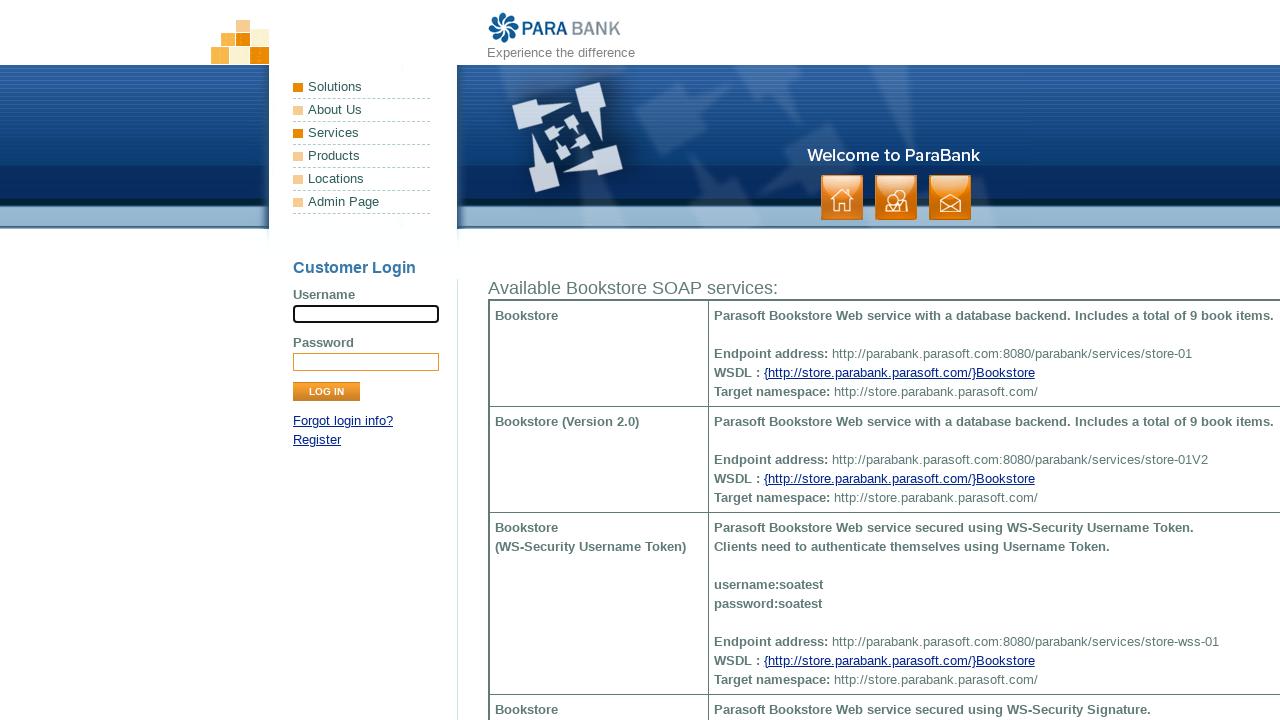